Tests handling of frames/iframes by locating an input field within a frame and filling it with text

Starting URL: https://ui.vision/demo/webtest/frames/

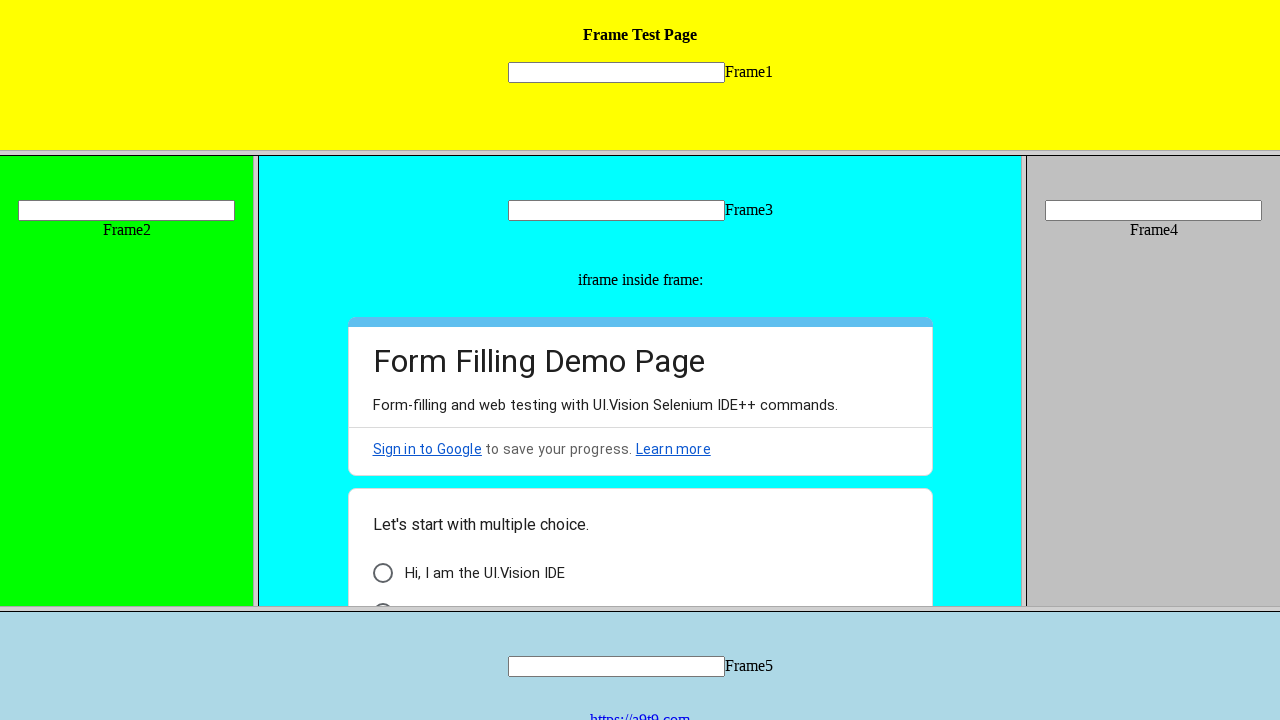

Retrieved total number of frames on the page
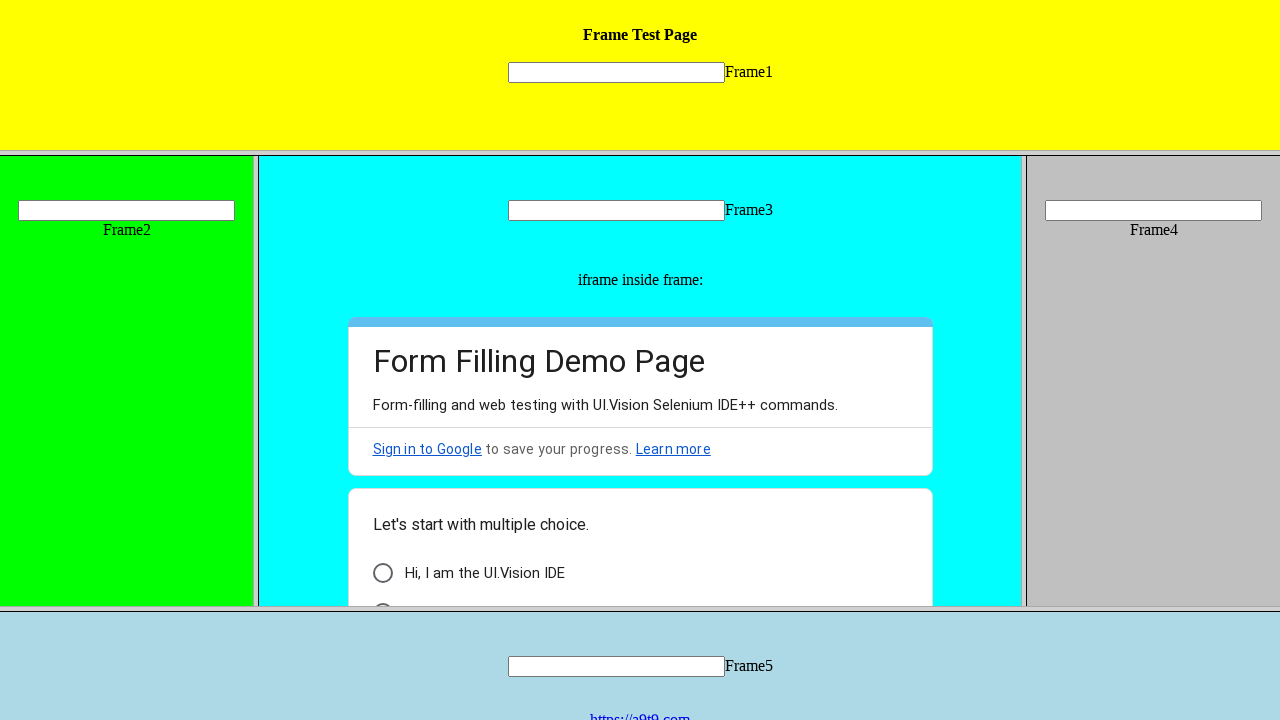

Located input field within frame_1.html
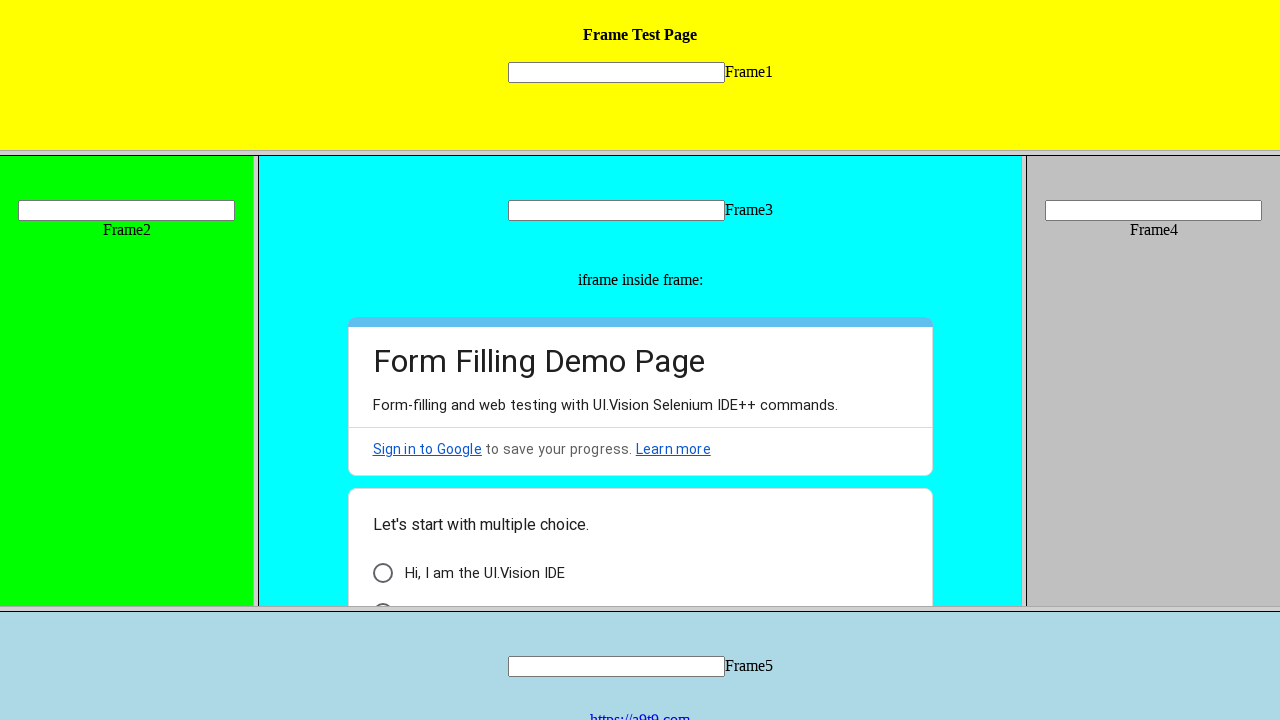

Filled input field in frame 1 with 'Im frame 1' on frame[src="frame_1.html"] >> internal:control=enter-frame >> [name="mytext1"]
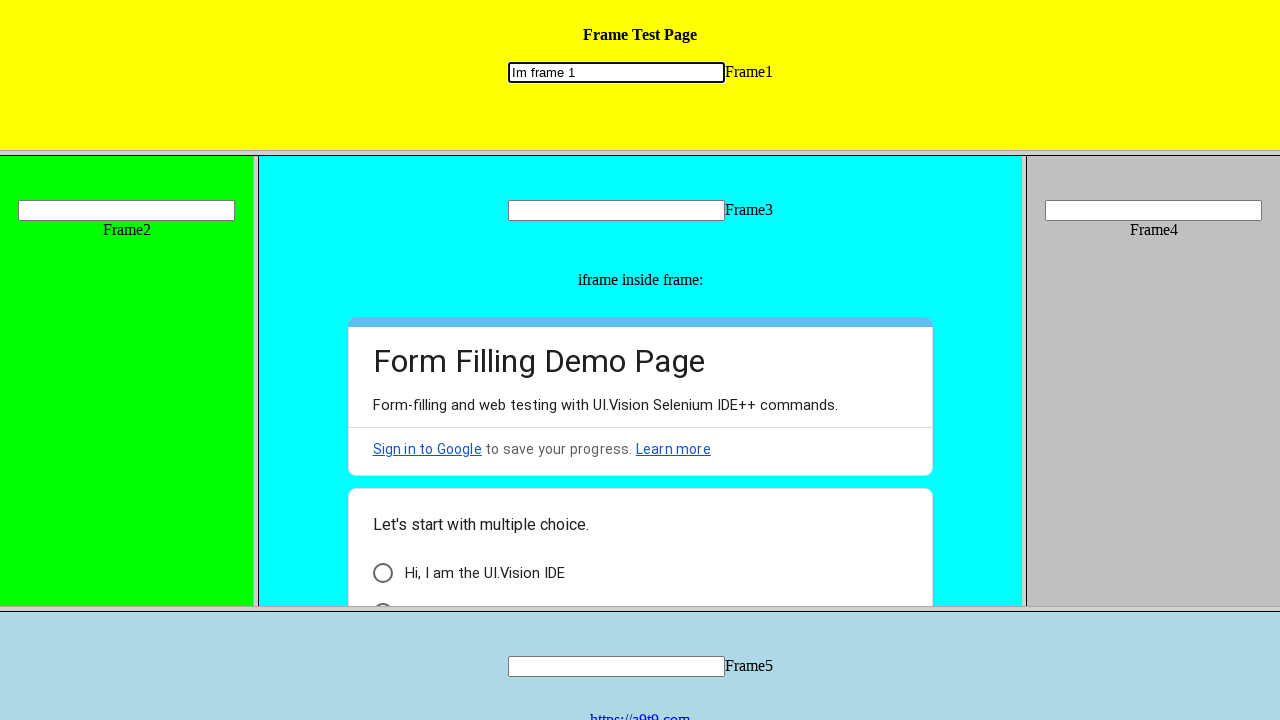

Waited 2 seconds for the action to be visible
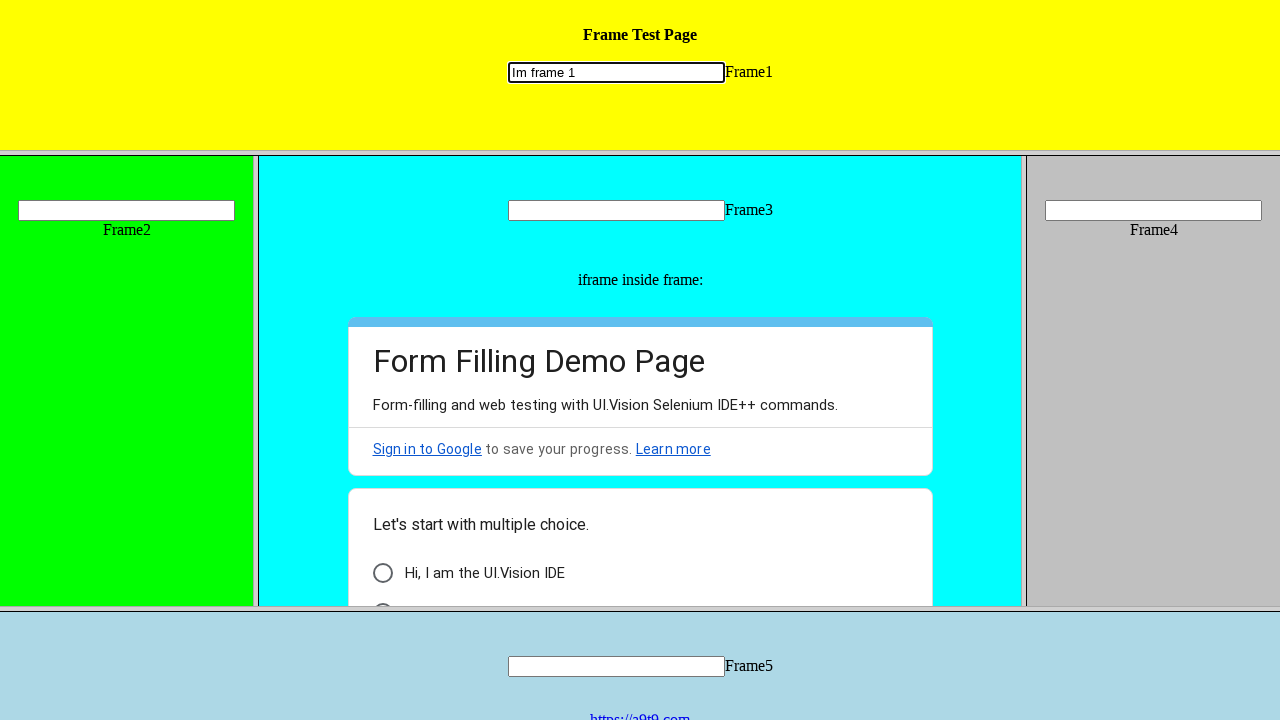

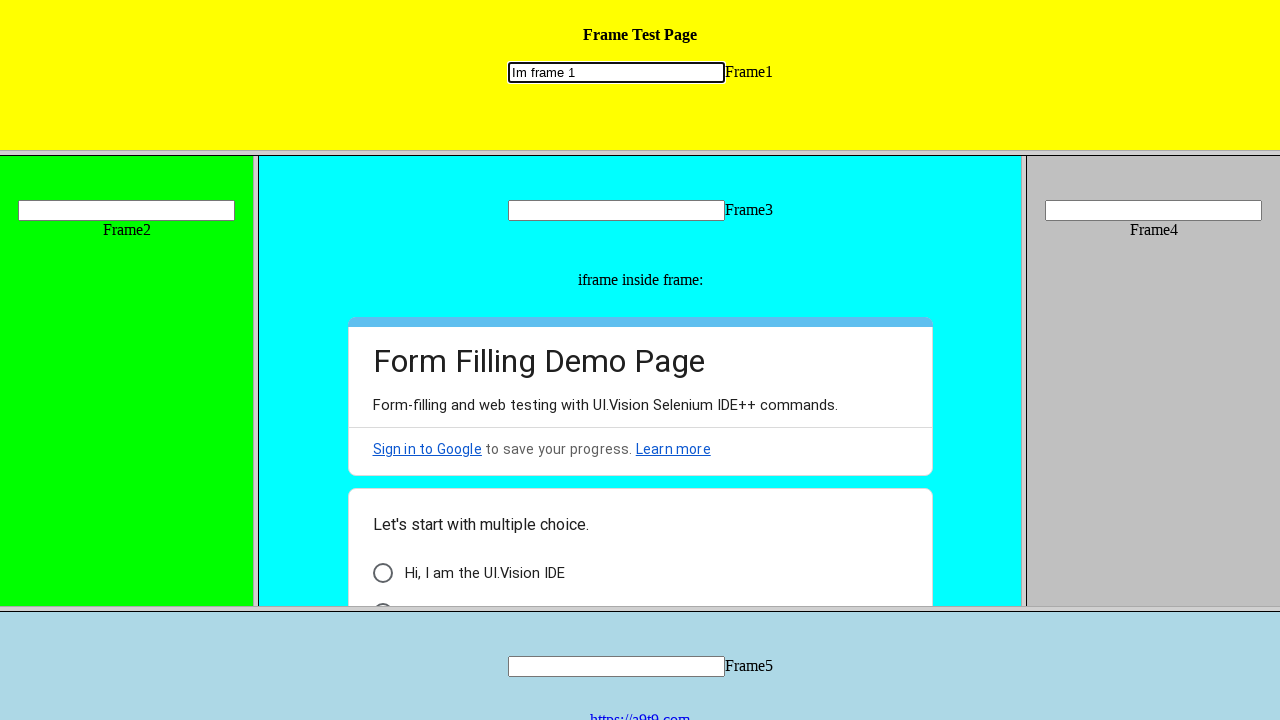